Tests the Topics dropdown menu on the Johns Hopkins Coronavirus Resource Center website by clicking the Topics navigation element in the header.

Starting URL: https://coronavirus.jhu.edu/

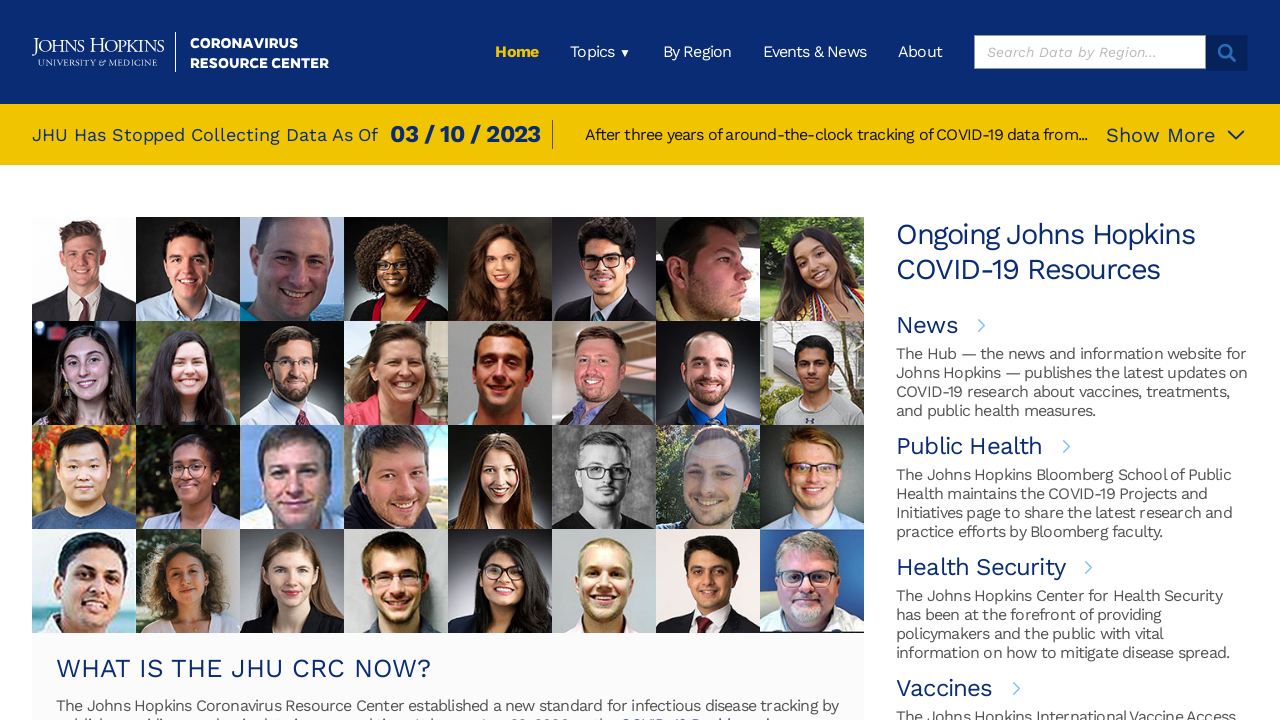

Clicked Topics dropdown in navigation header at (600, 52) on xpath=/html/body/div[1]/div/header/div/div[2]/ul/li[2]/div/div/span
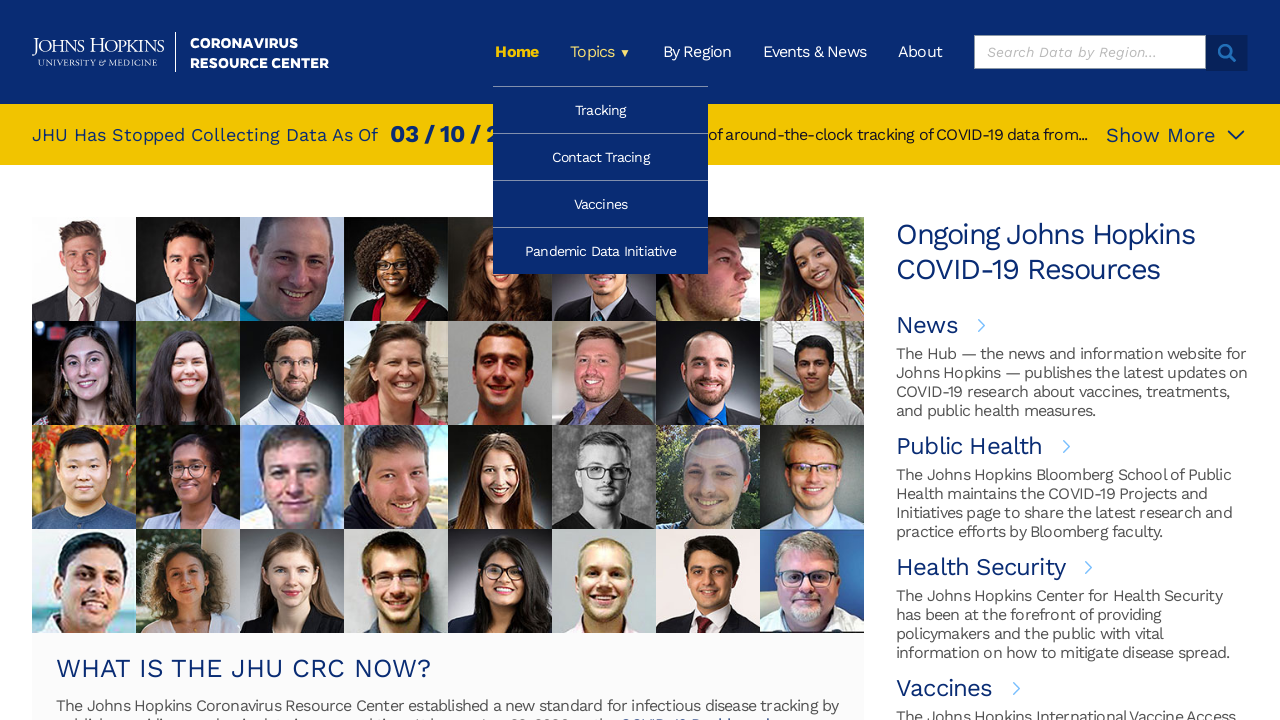

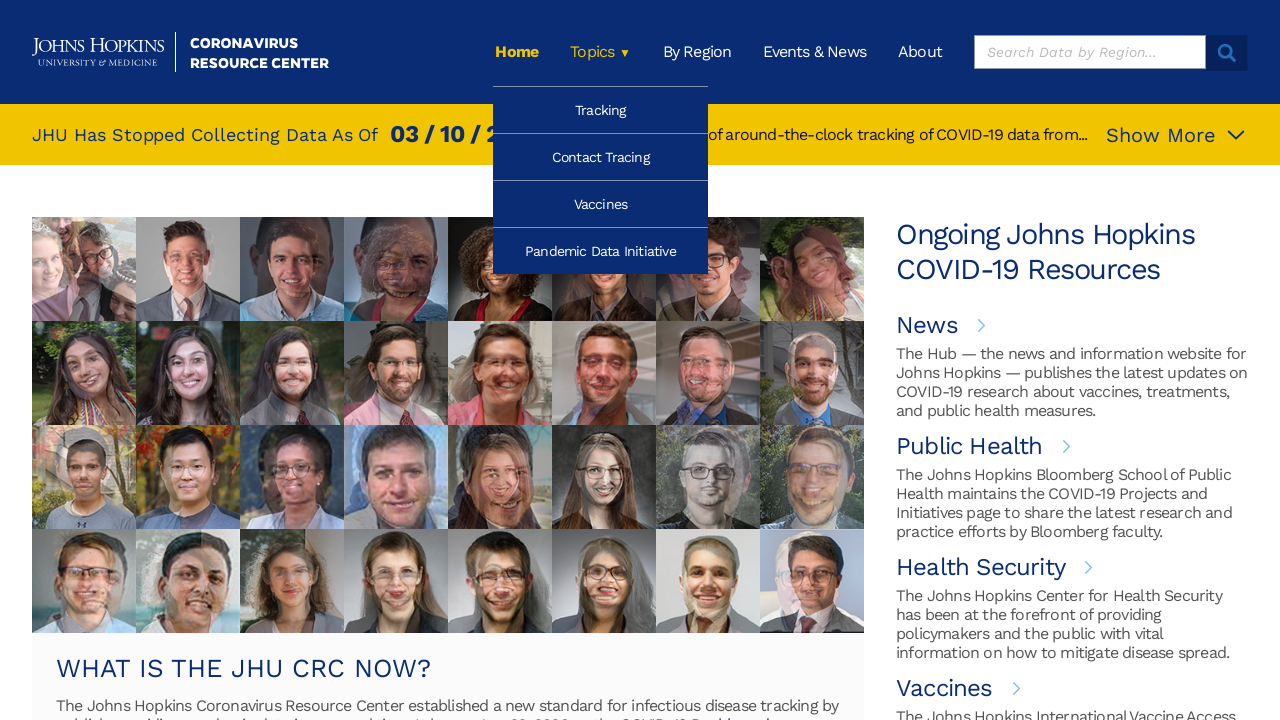